Locates a button element by ID and performs a click interaction

Starting URL: https://cbarnc.github.io/Group3-repo-projects/

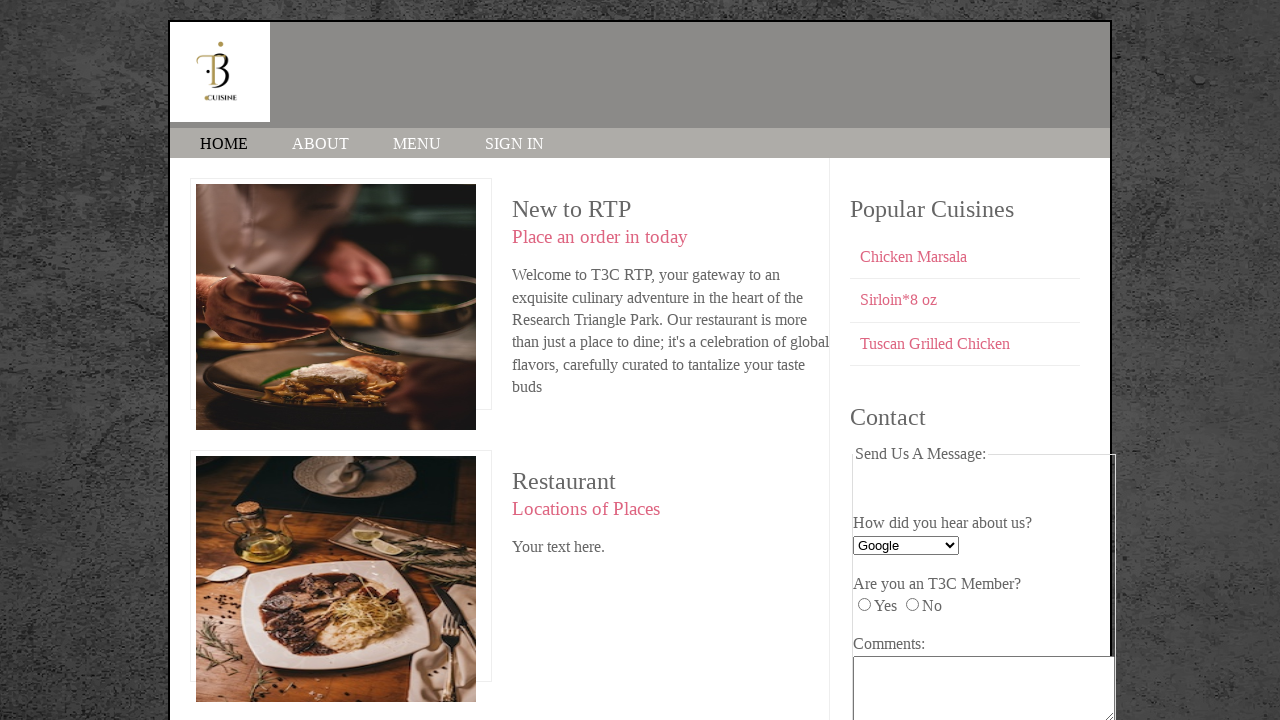

Clicked button element by ID at (910, 612) on button
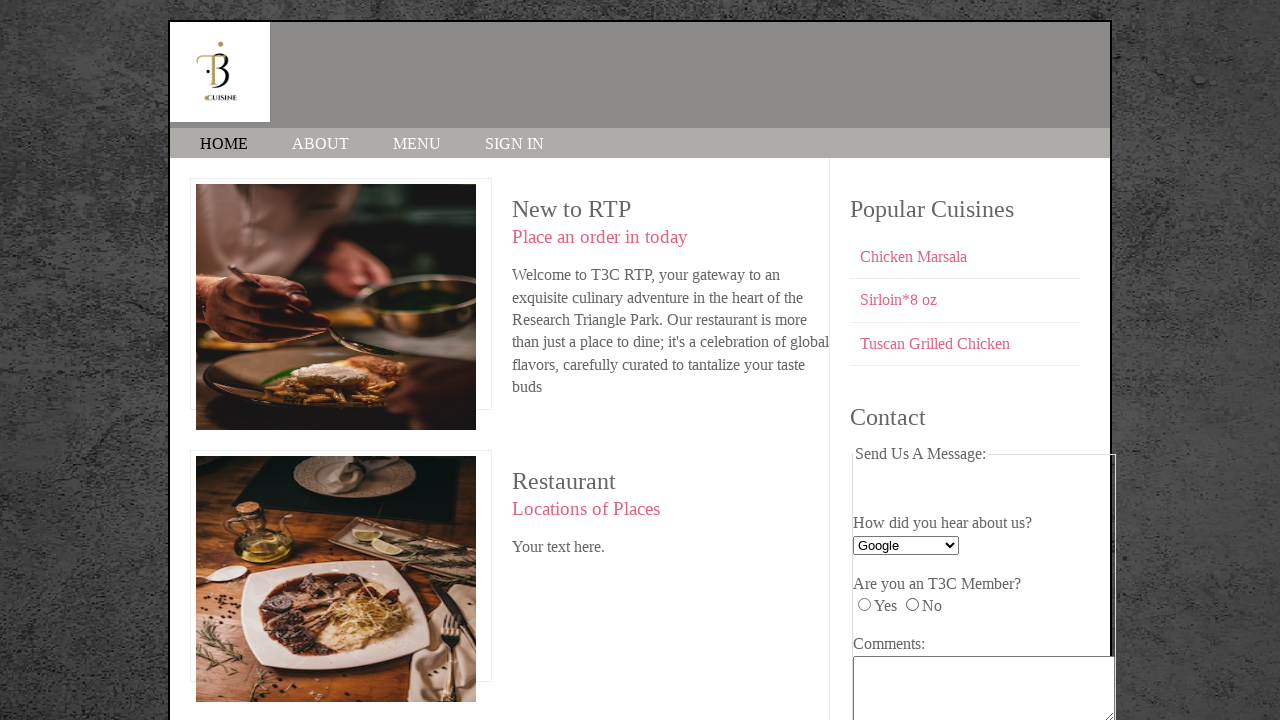

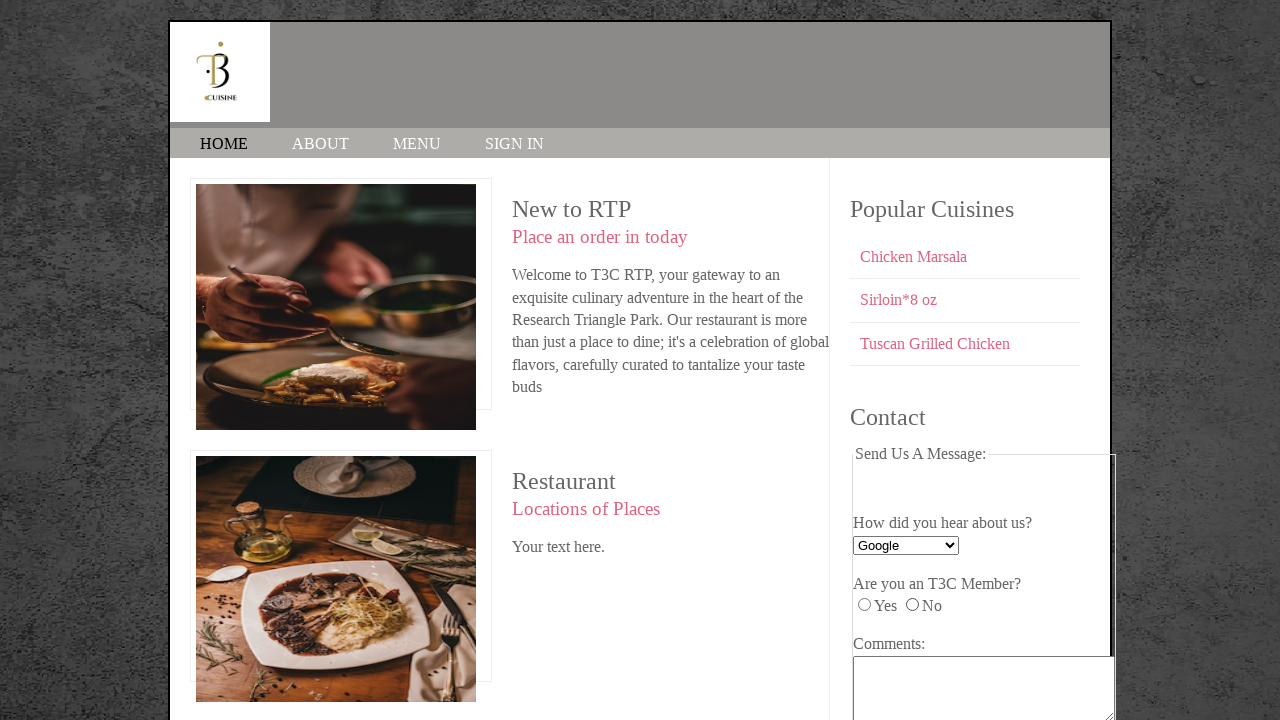